Tests various types of alerts on DemoQA website including simple alerts, confirmation alerts, prompt alerts, and delayed alerts

Starting URL: https://demoqa.com

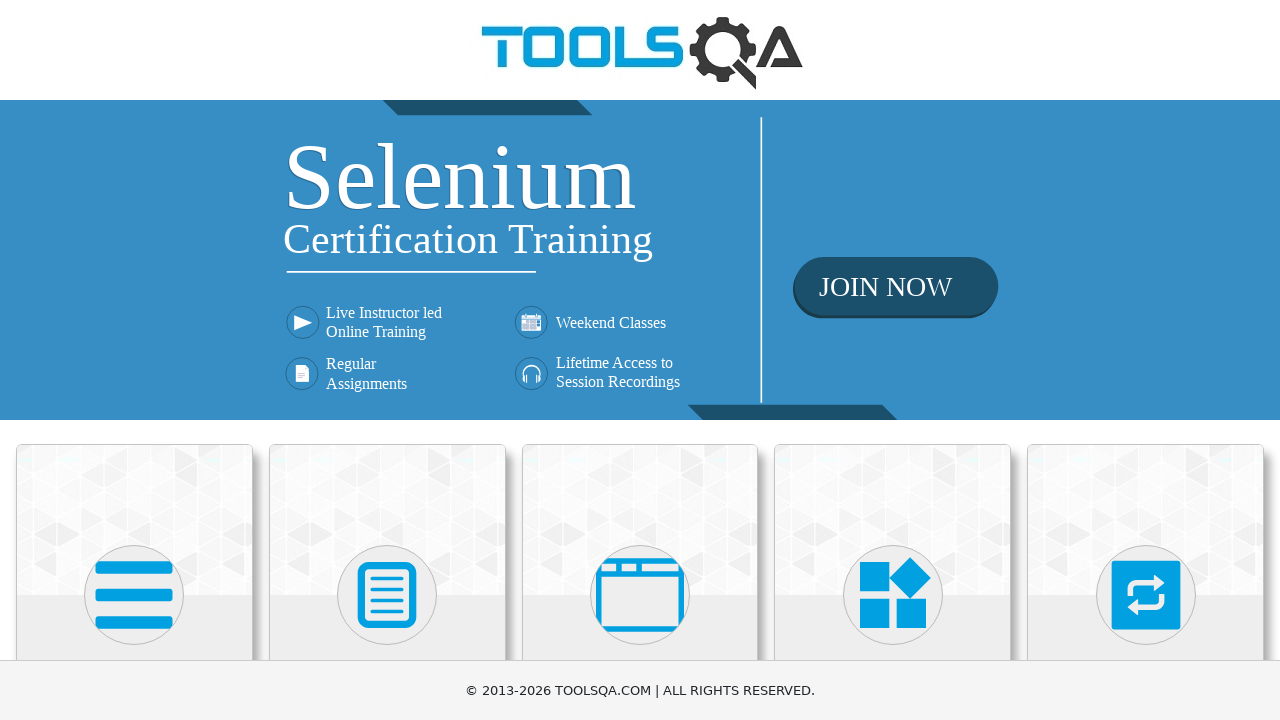

Scrolled down 350px to view Alerts menu
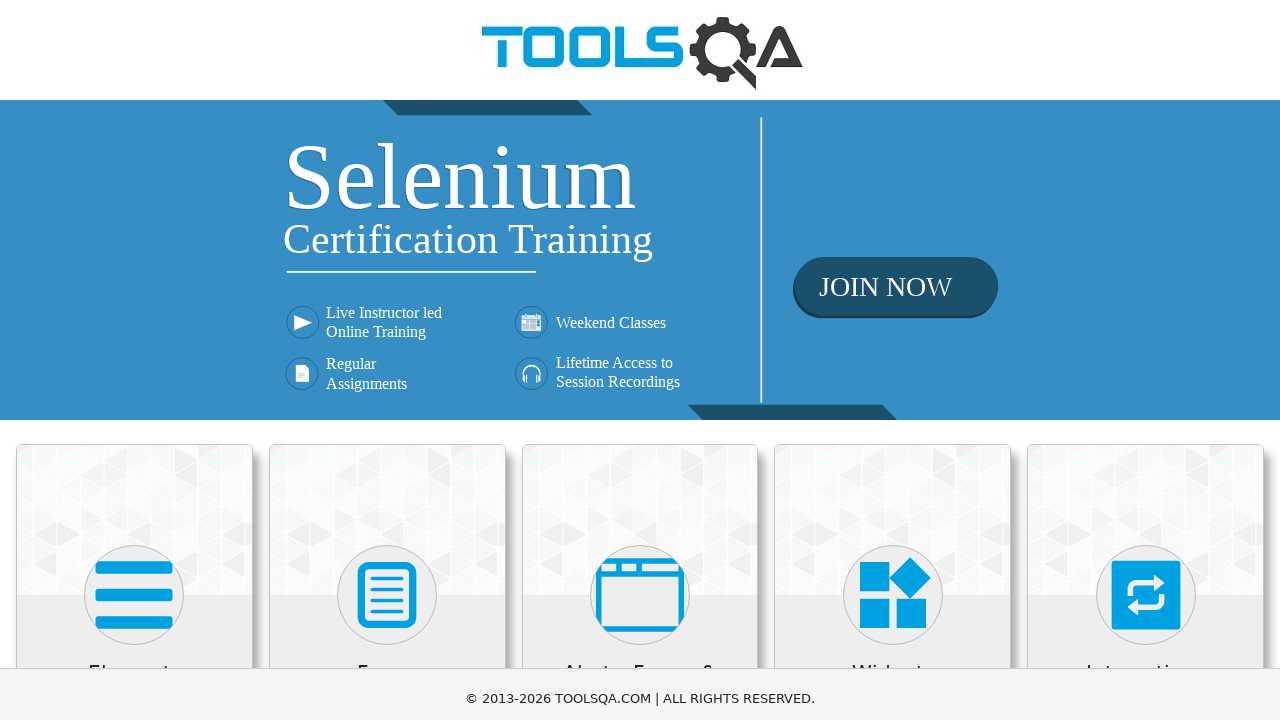

Clicked on 'Alerts, Frame & Windows' menu at (640, 335) on xpath=//h5[text()='Alerts, Frame & Windows']
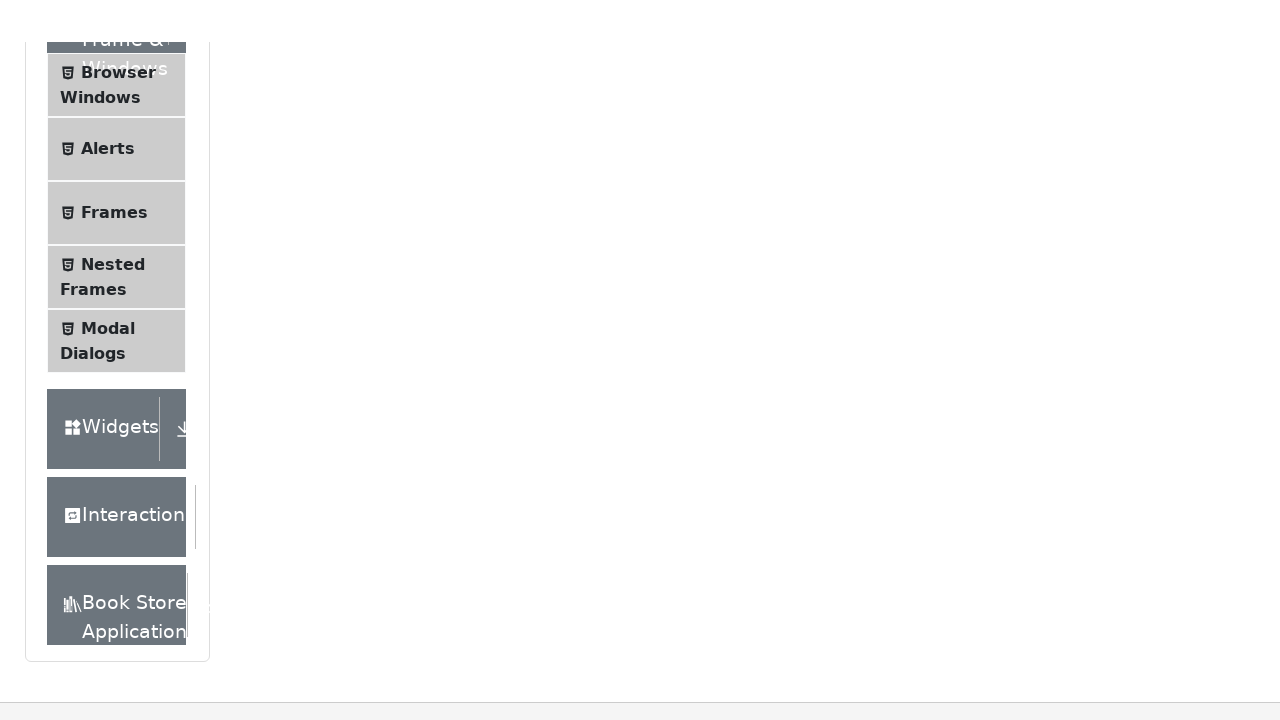

Clicked on 'Alerts' submenu at (108, 107) on xpath=//span[text()='Alerts']
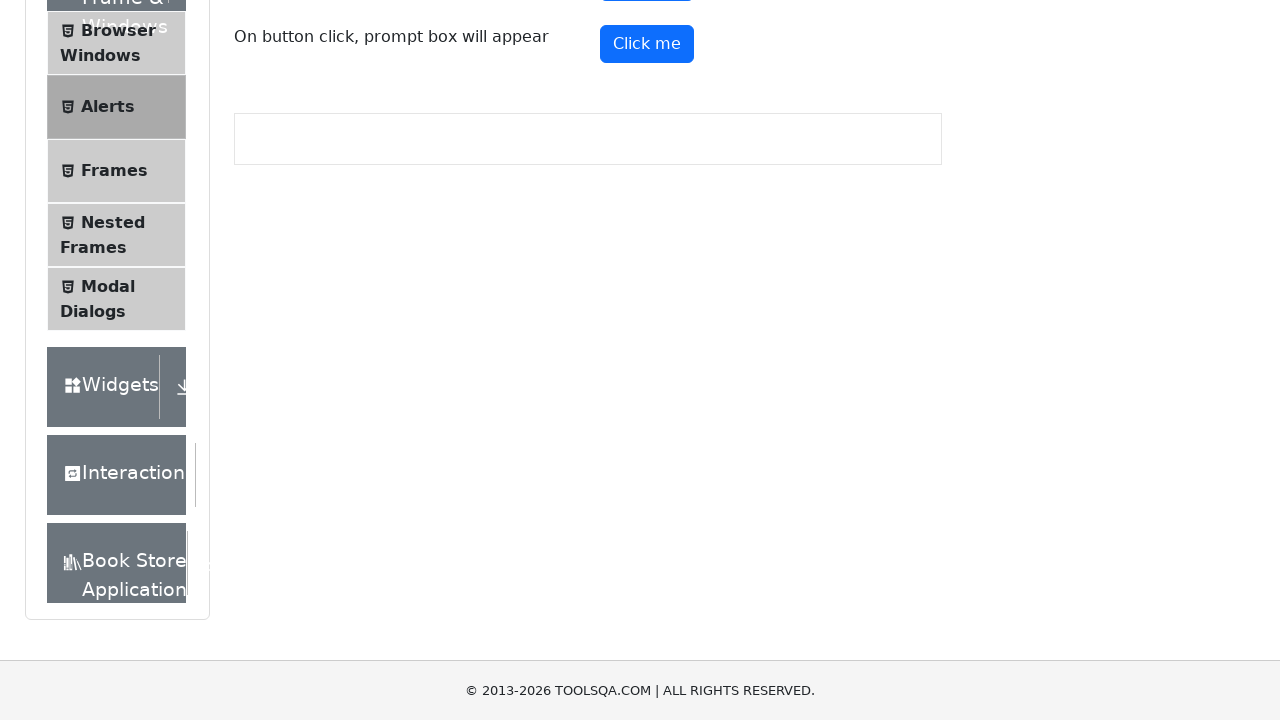

Scrolled down 150px to view alert buttons
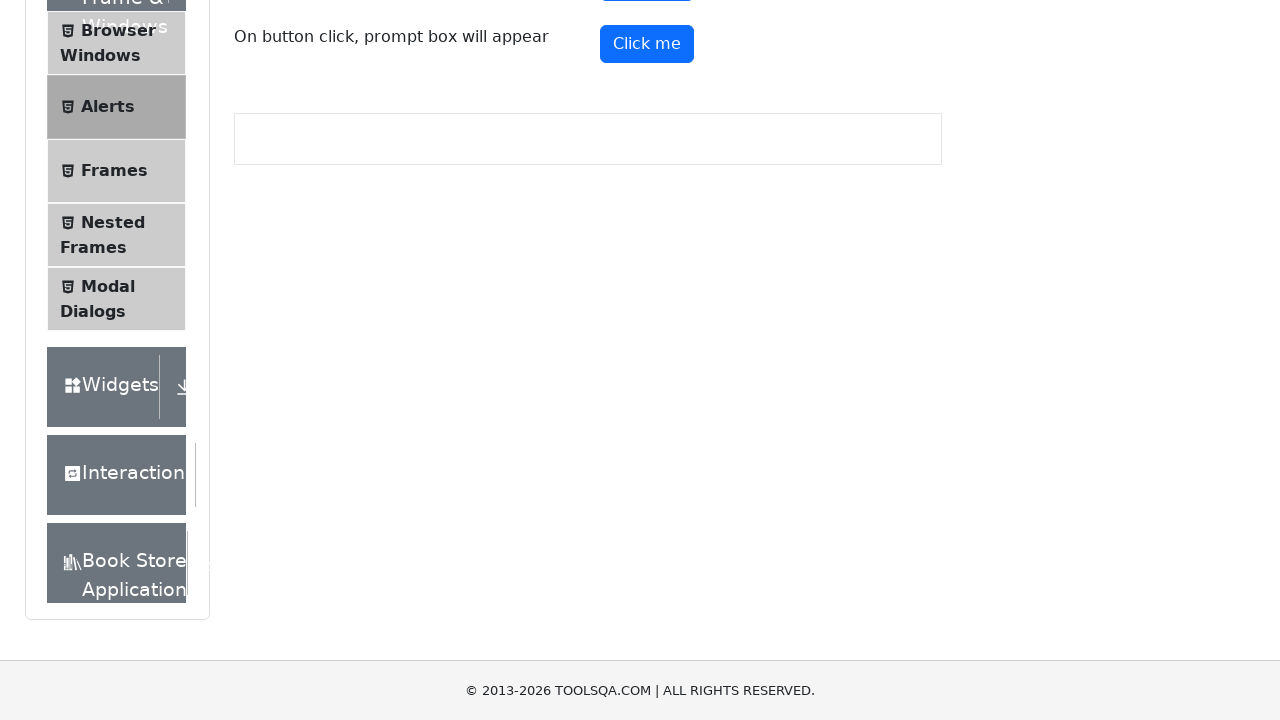

Clicked on simple alert button at (647, 242) on #alertButton
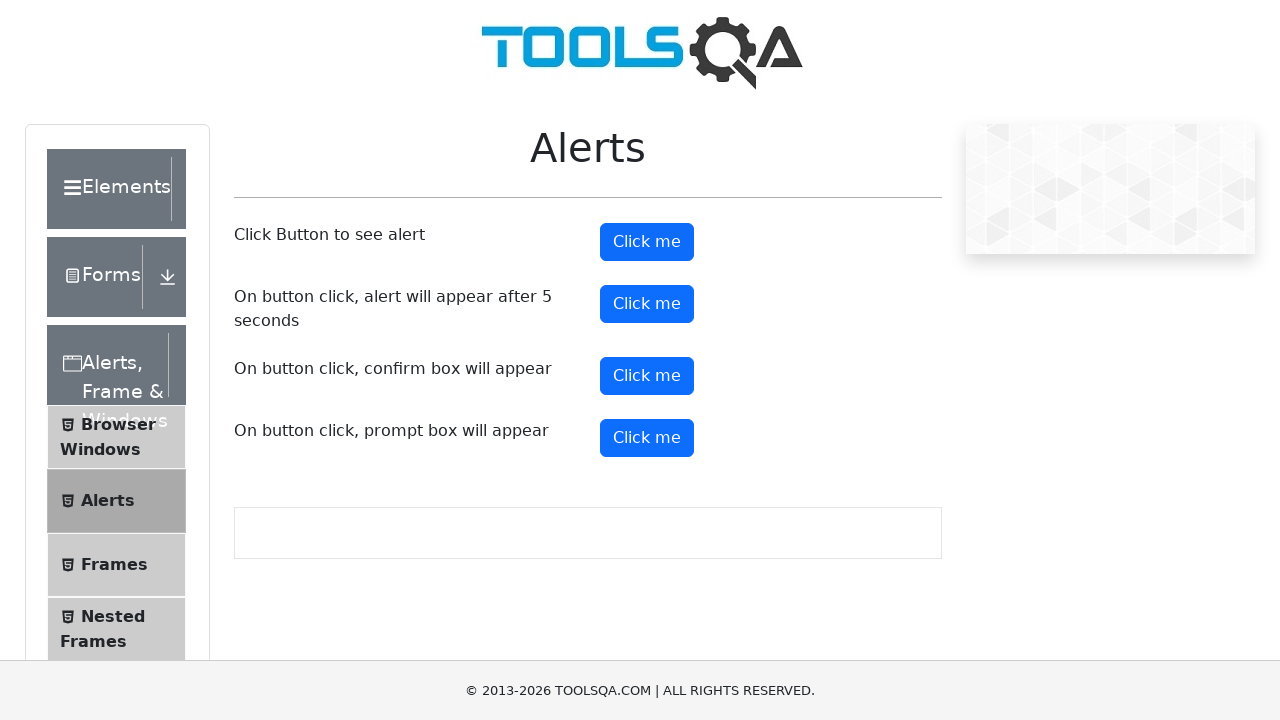

Accepted simple alert dialog
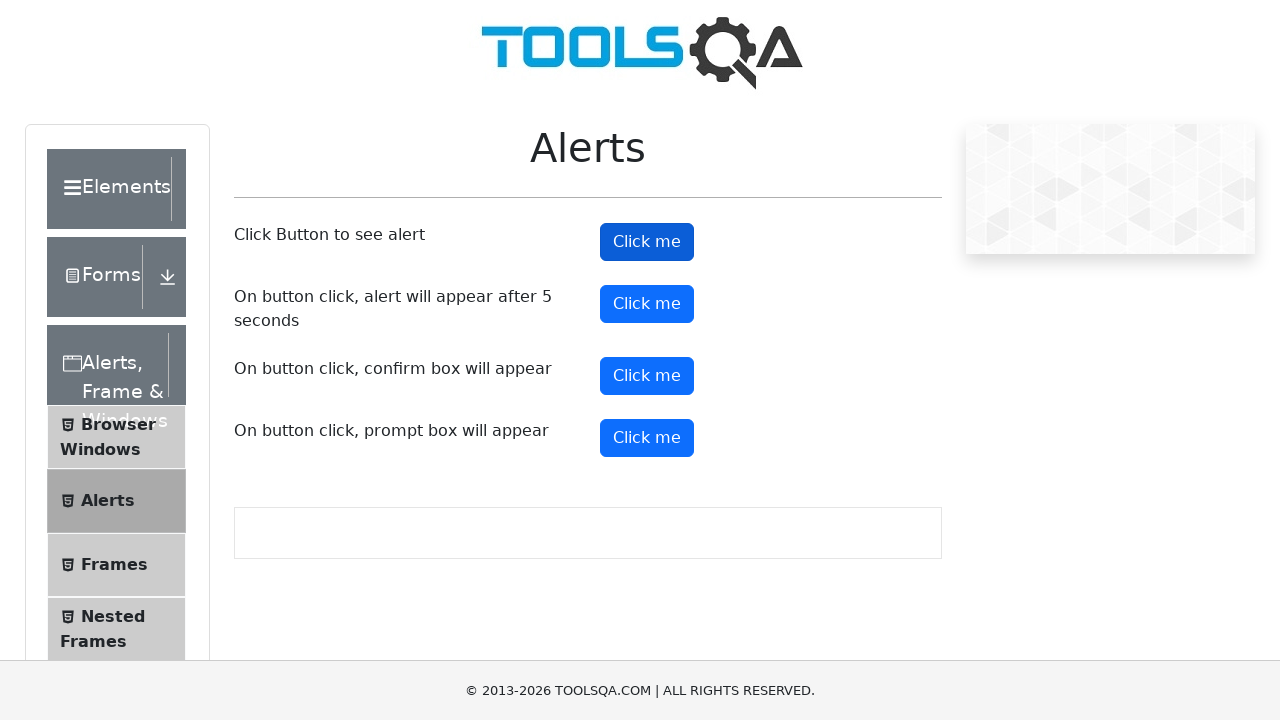

Scrolled down 150px further
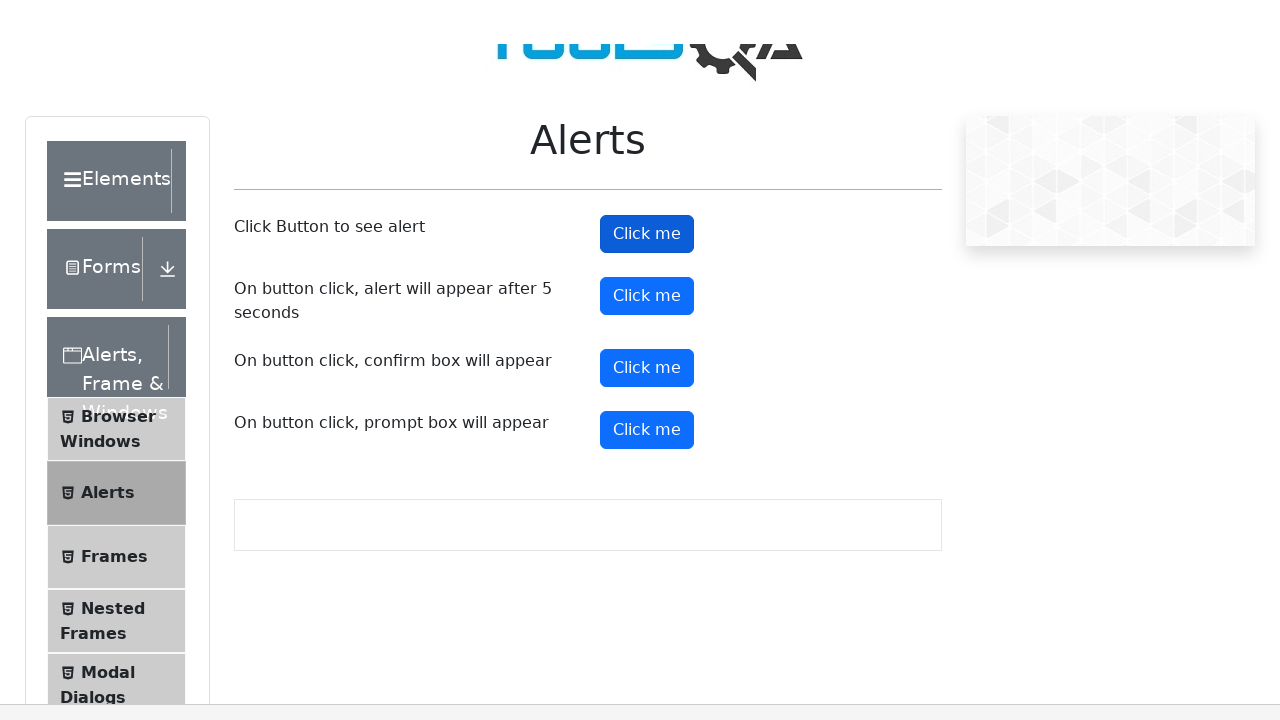

Clicked on confirmation alert button at (647, 226) on #confirmButton
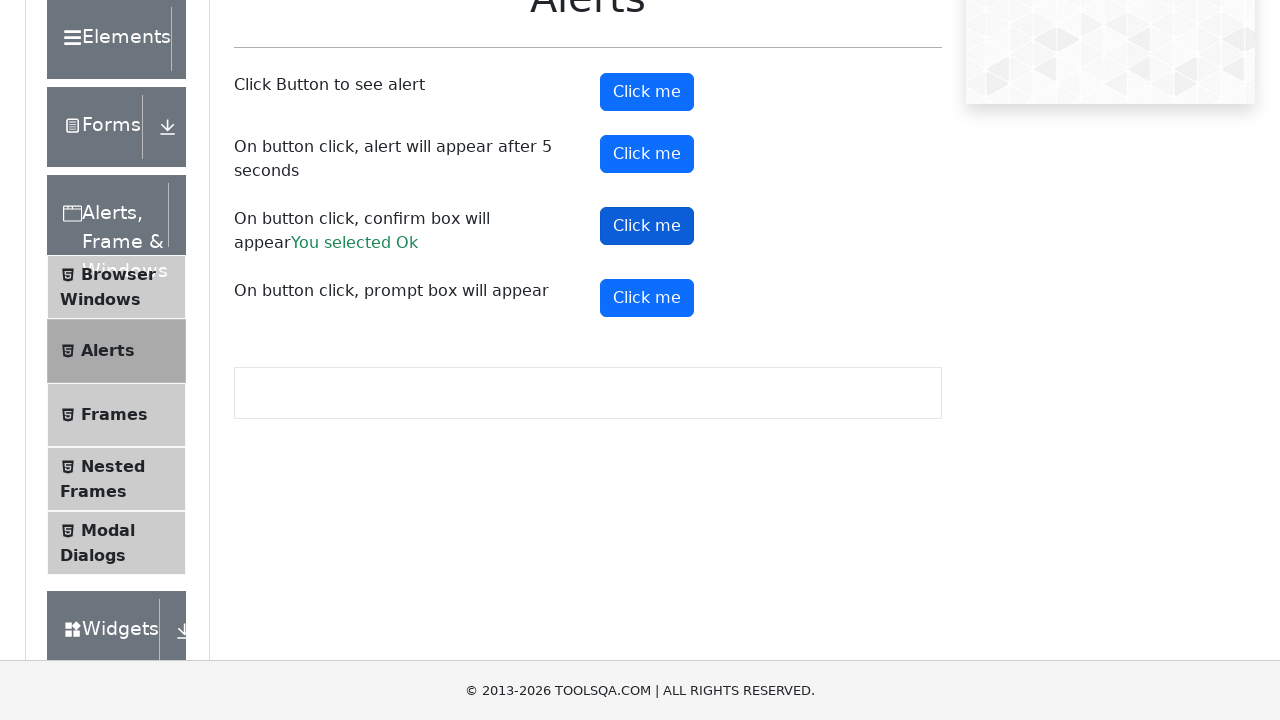

Dismissed confirmation alert dialog
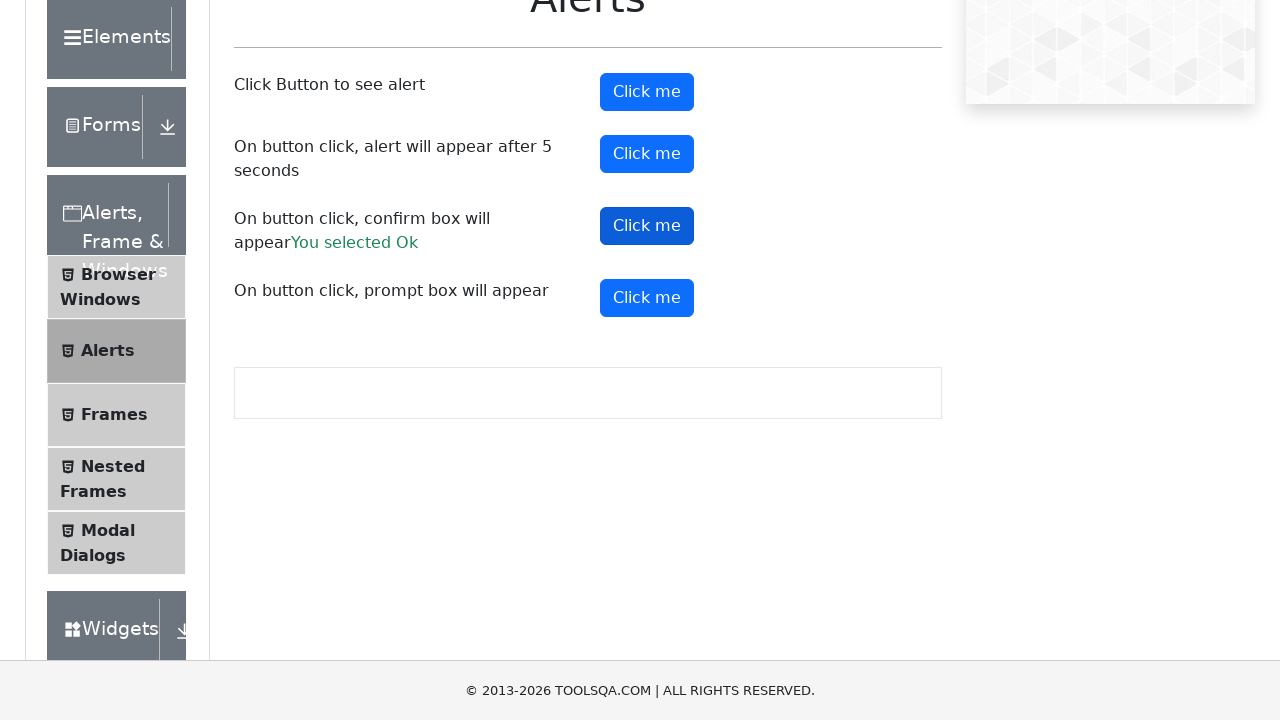

Clicked on prompt alert button at (647, 298) on #promtButton
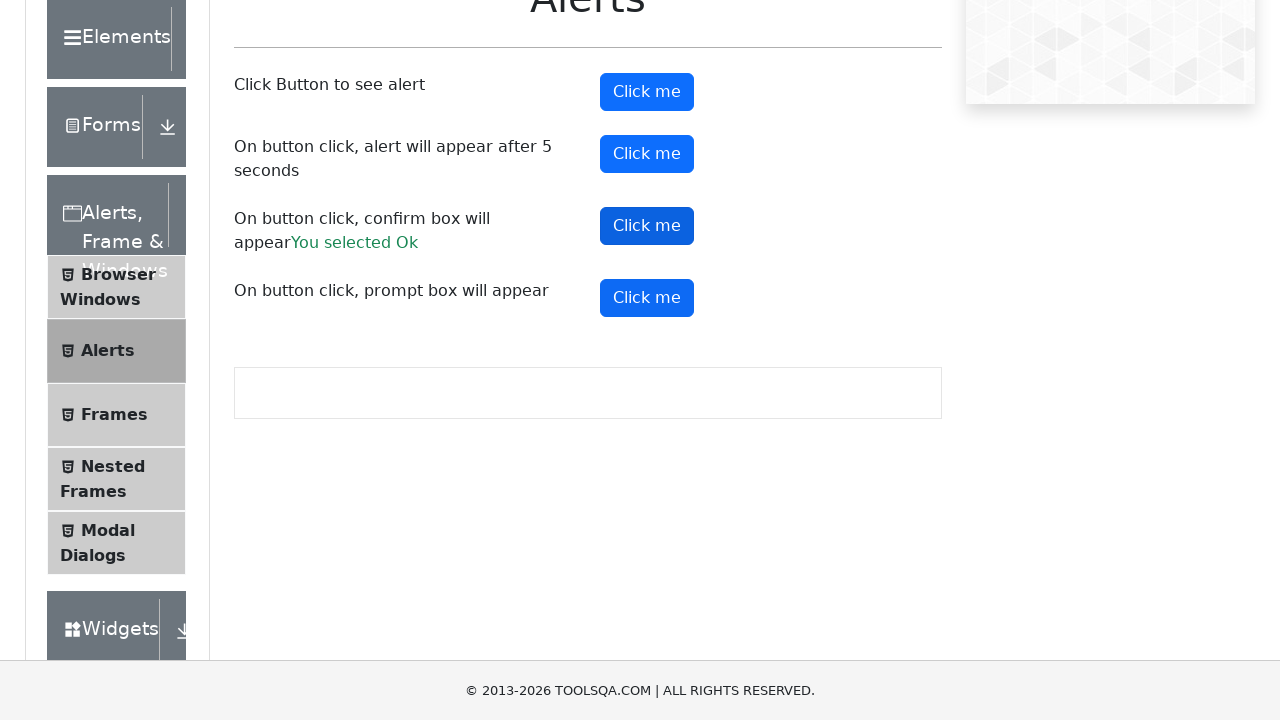

Accepted prompt alert and entered 'Maria' as text
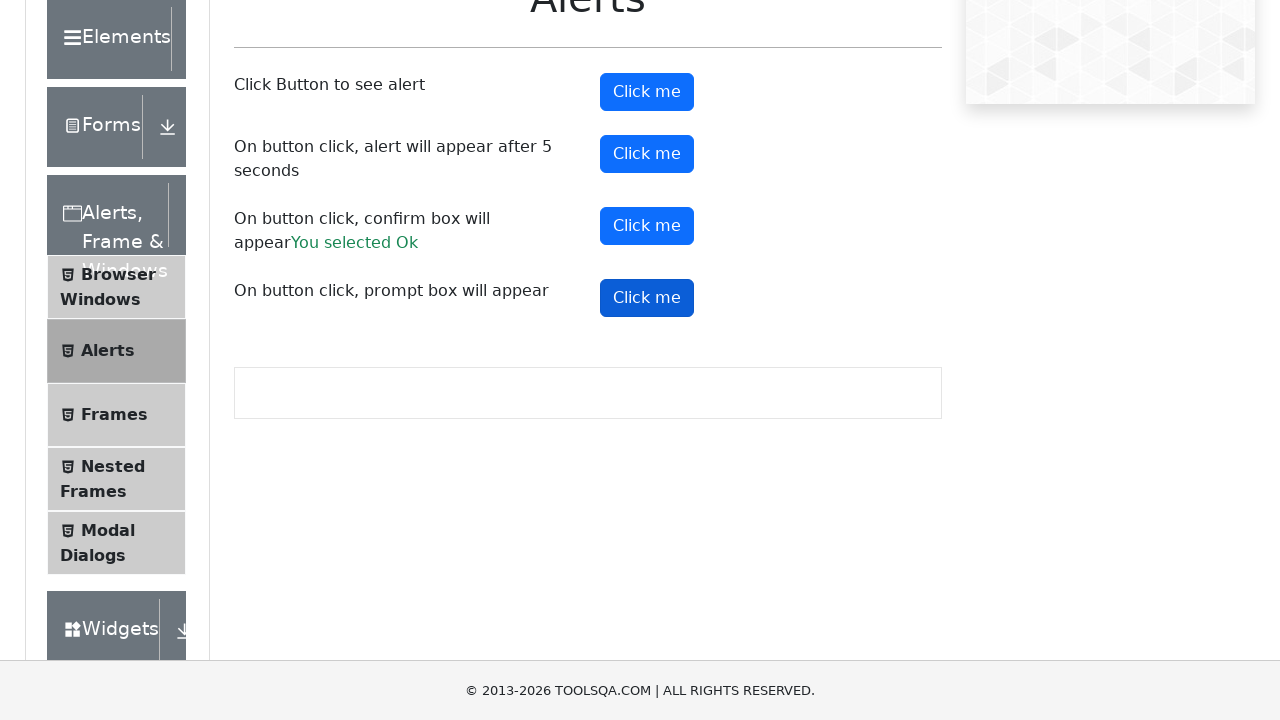

Clicked on delayed alert button at (647, 154) on #timerAlertButton
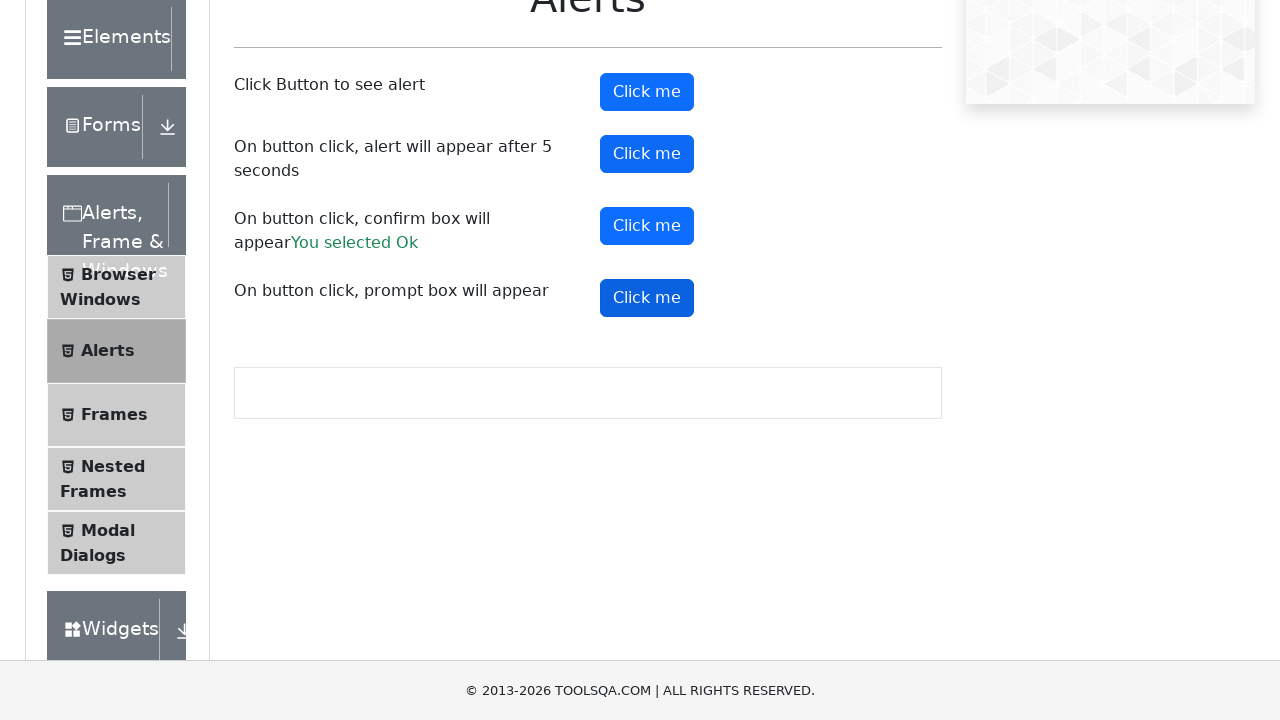

Waited 5 seconds for delayed alert to appear
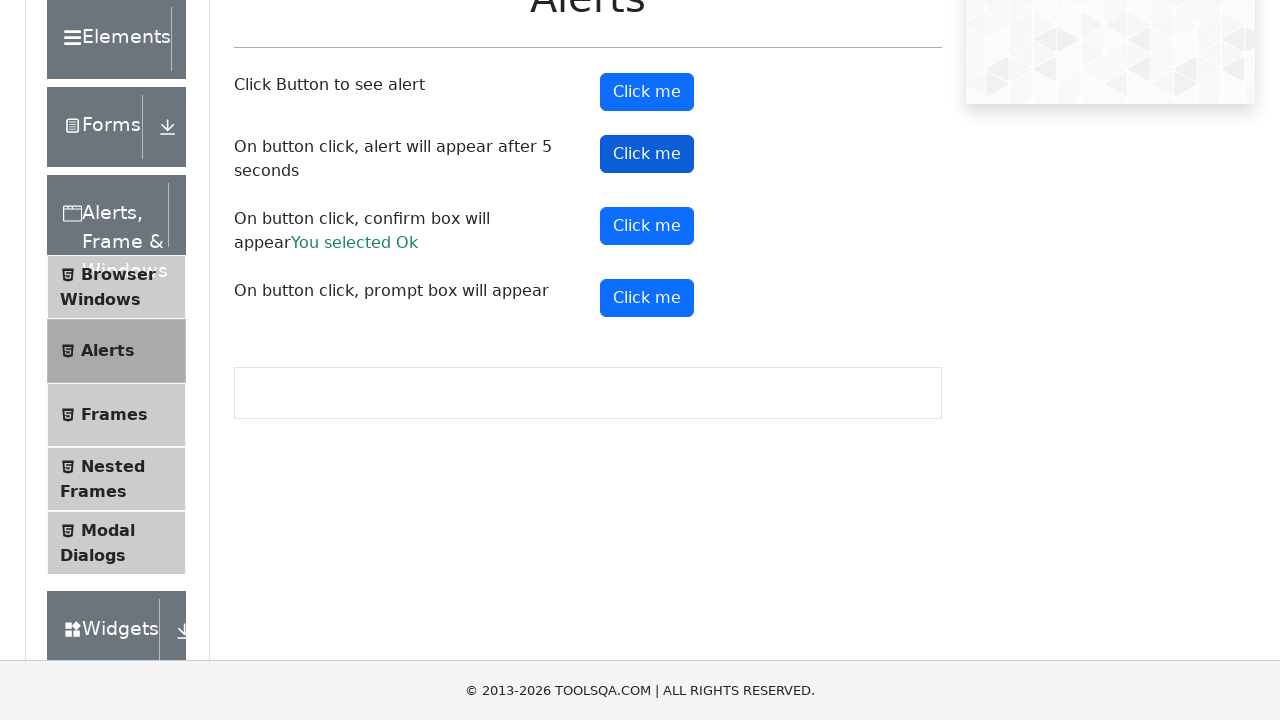

Accepted delayed alert dialog
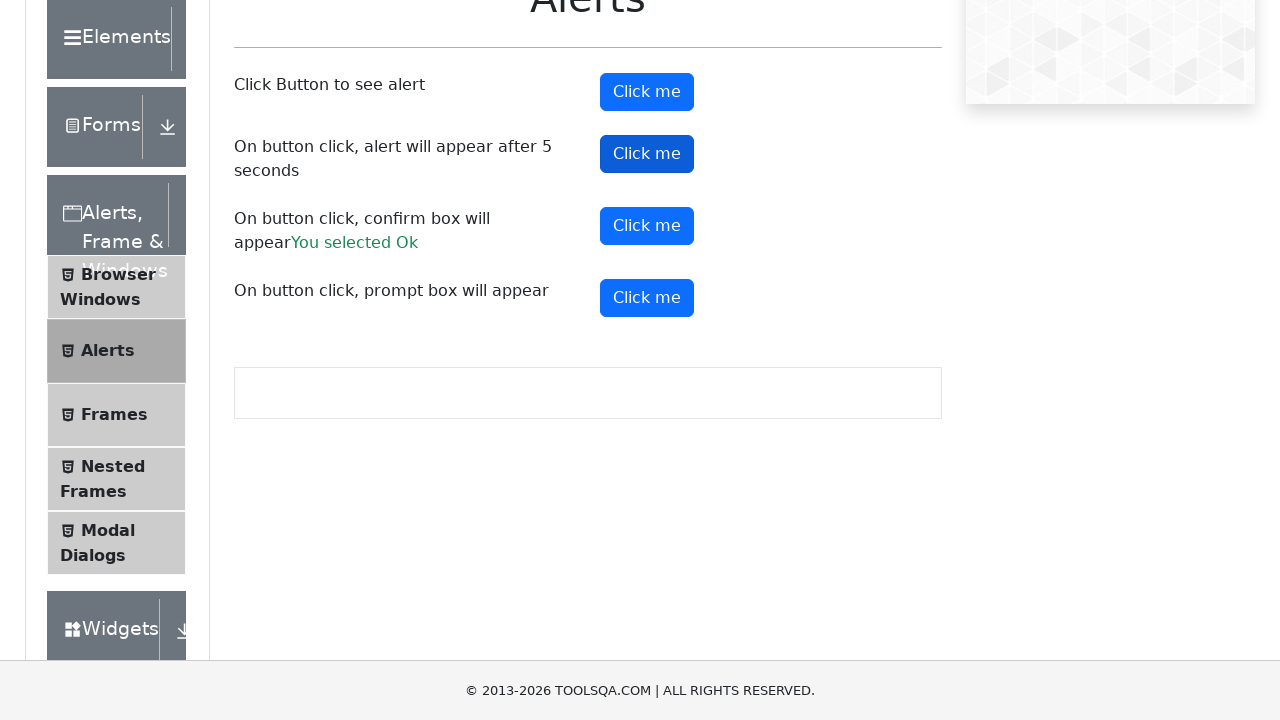

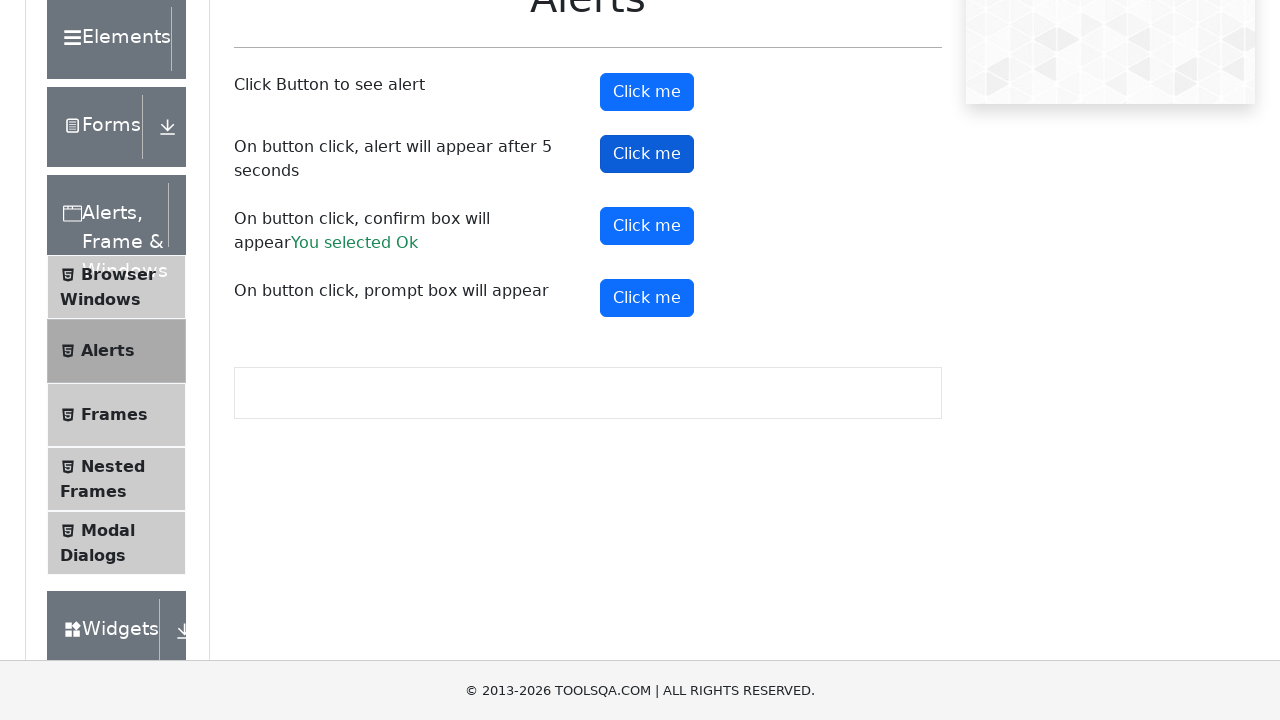